Navigates to Audi's website and verifies the page loads by checking that a title exists

Starting URL: https://www.audi.com

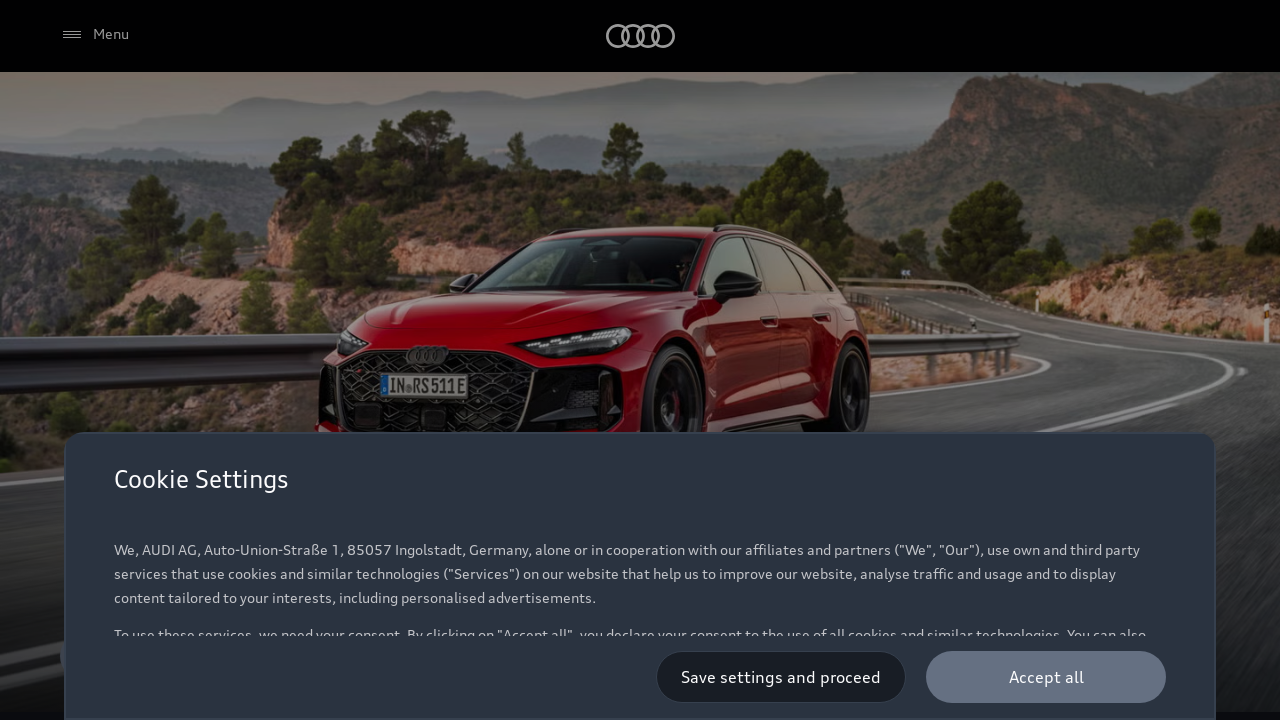

Navigated to Audi's website
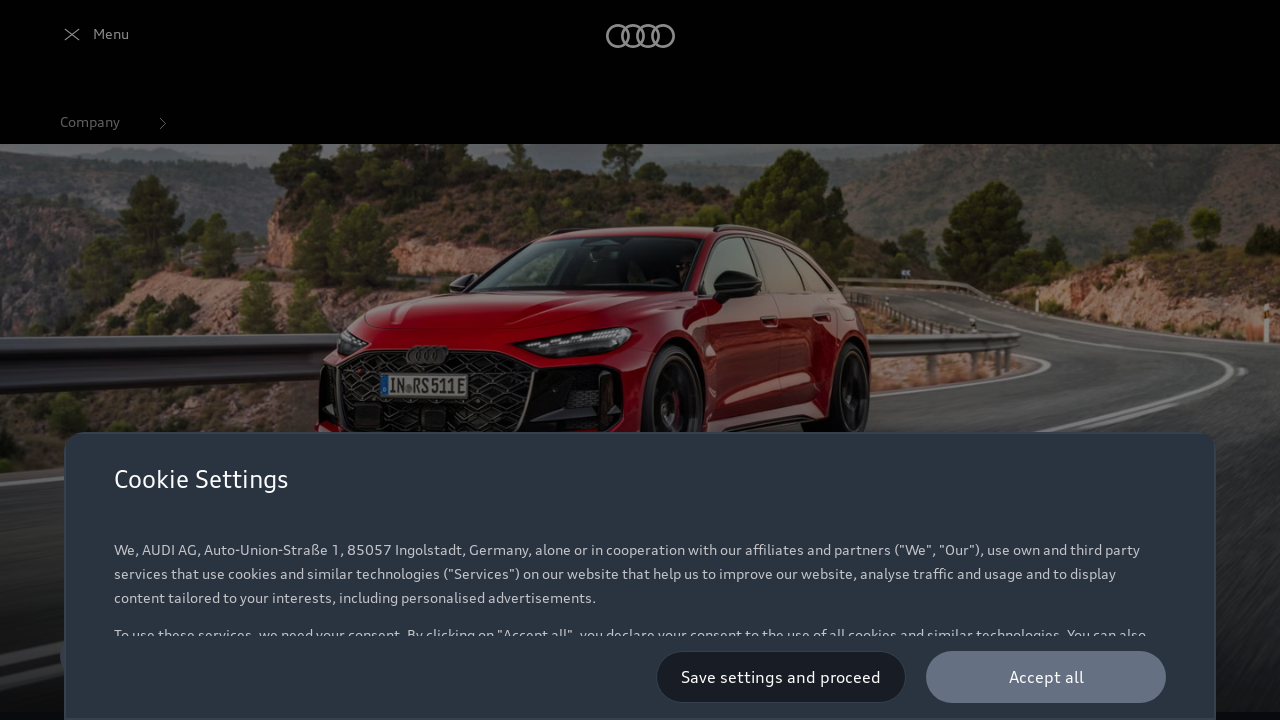

Page DOM content loaded
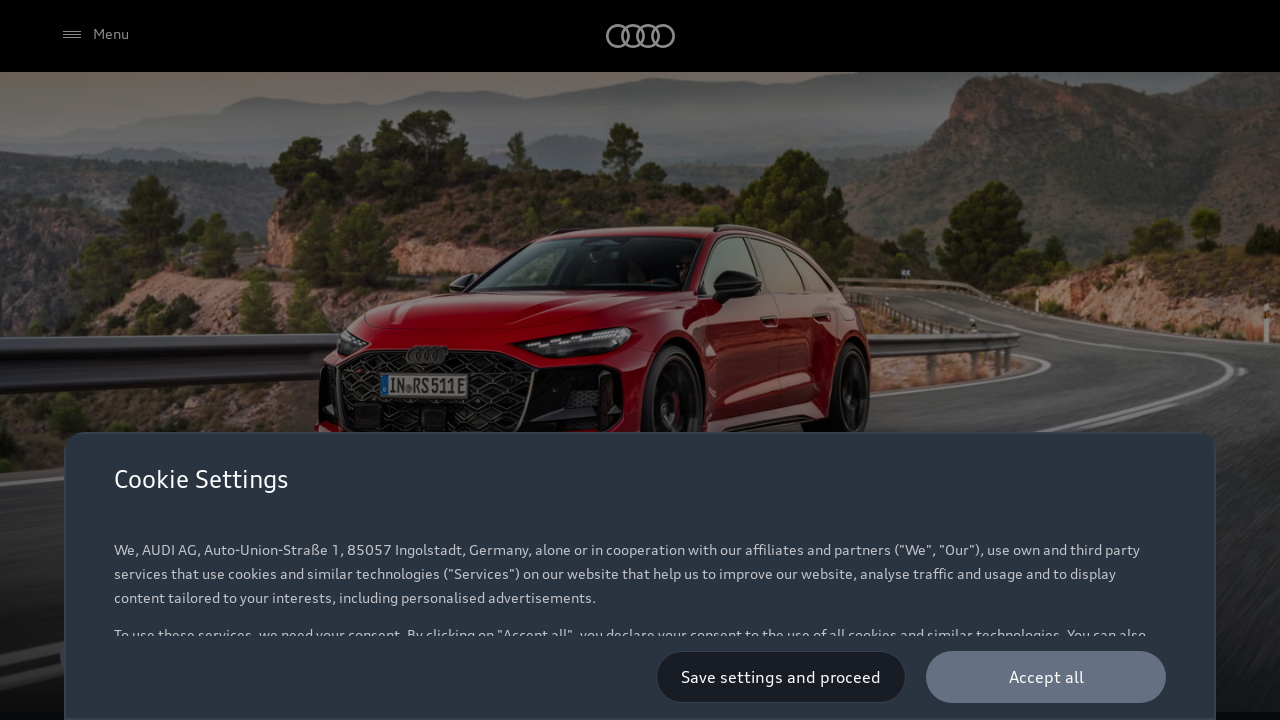

Retrieved page title
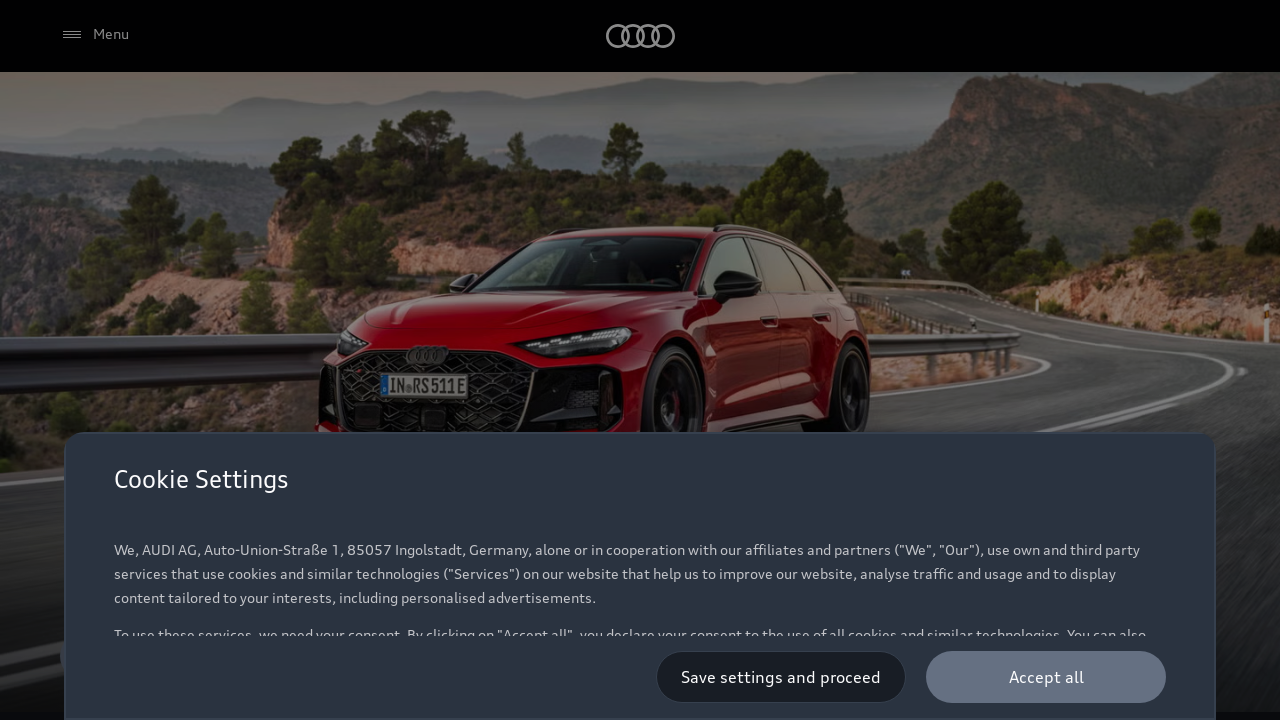

Verified page title exists
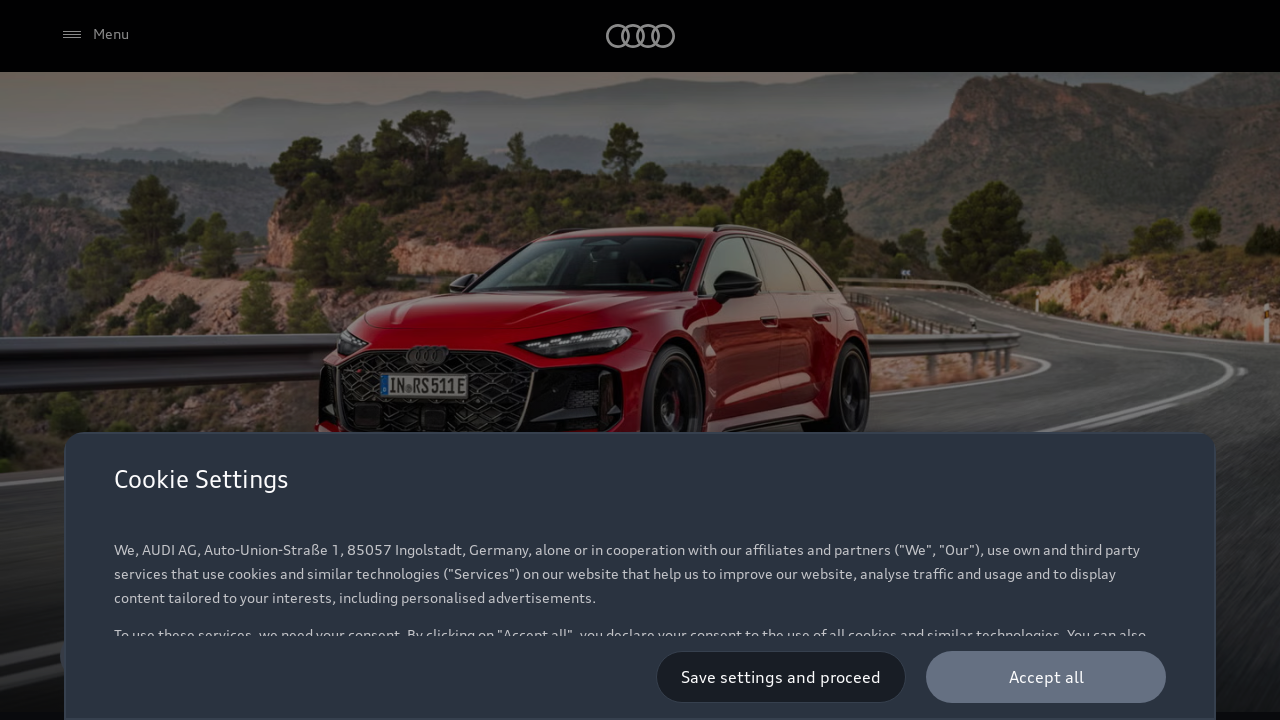

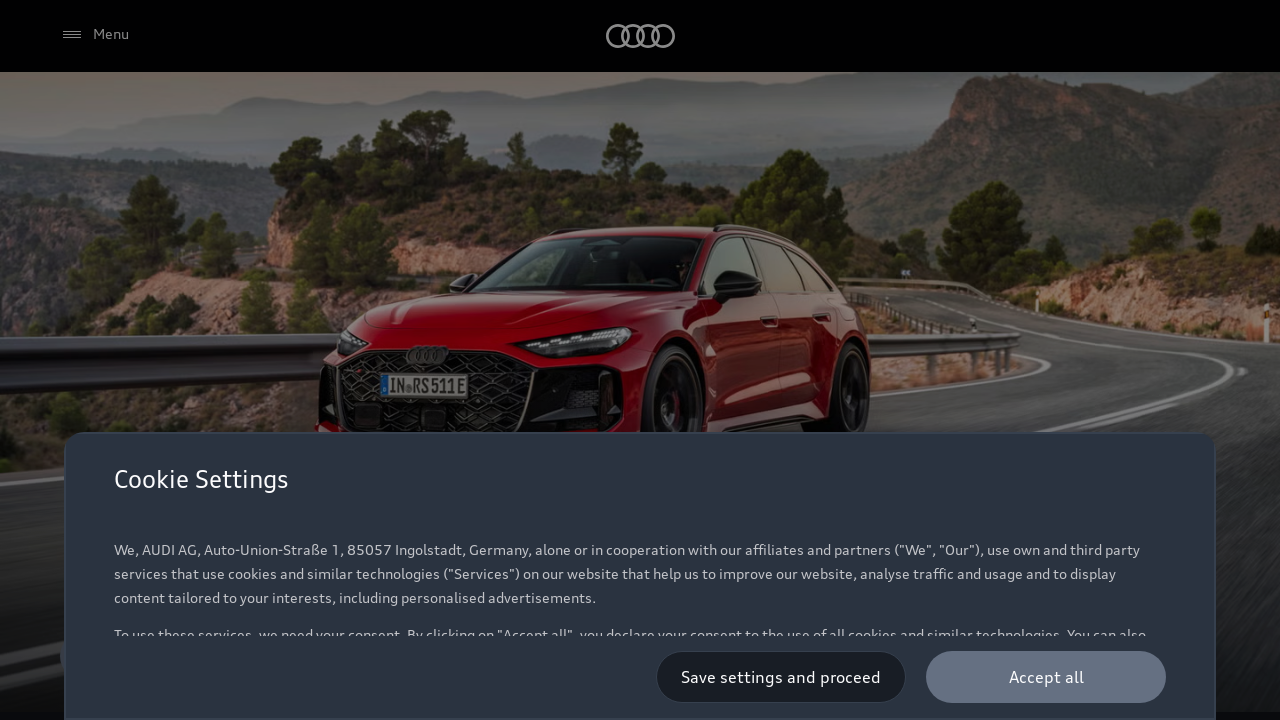